Tests various WebElement methods and interactions on the Sauce Demo login page, including getting element attributes, checking visibility states, and interacting with form fields

Starting URL: https://www.saucedemo.com/

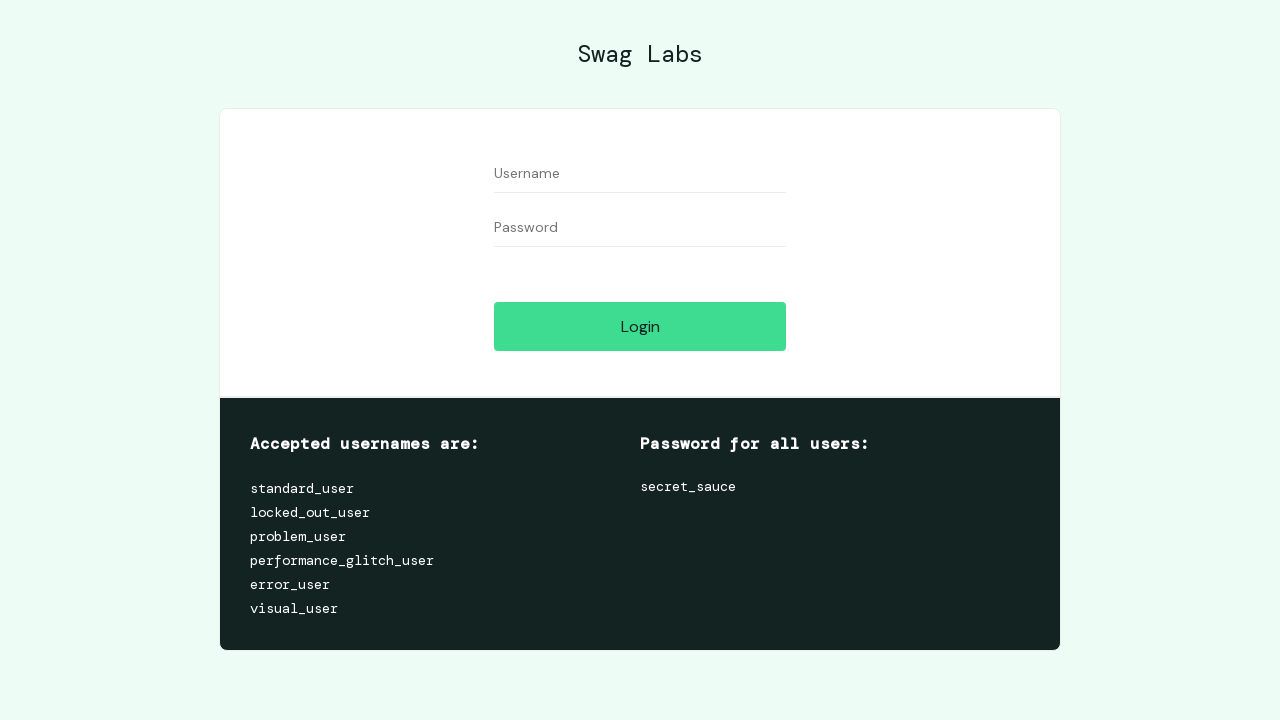

Located username field element
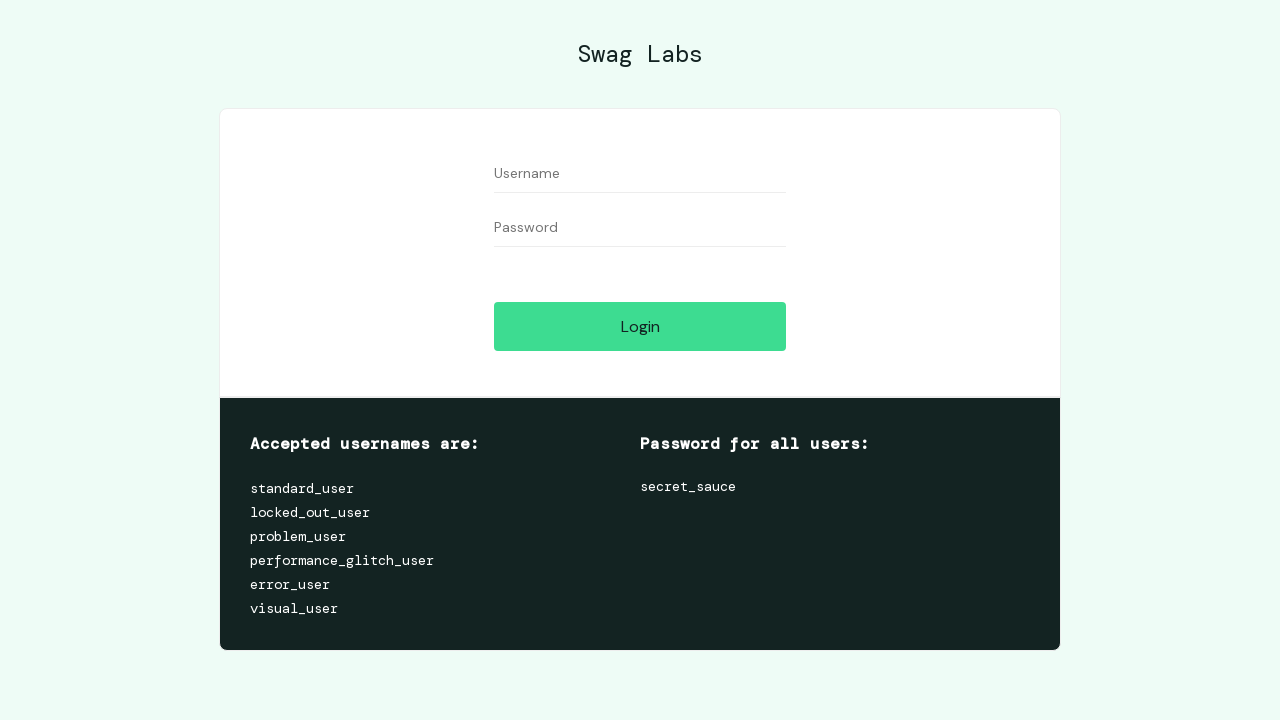

Located heading element
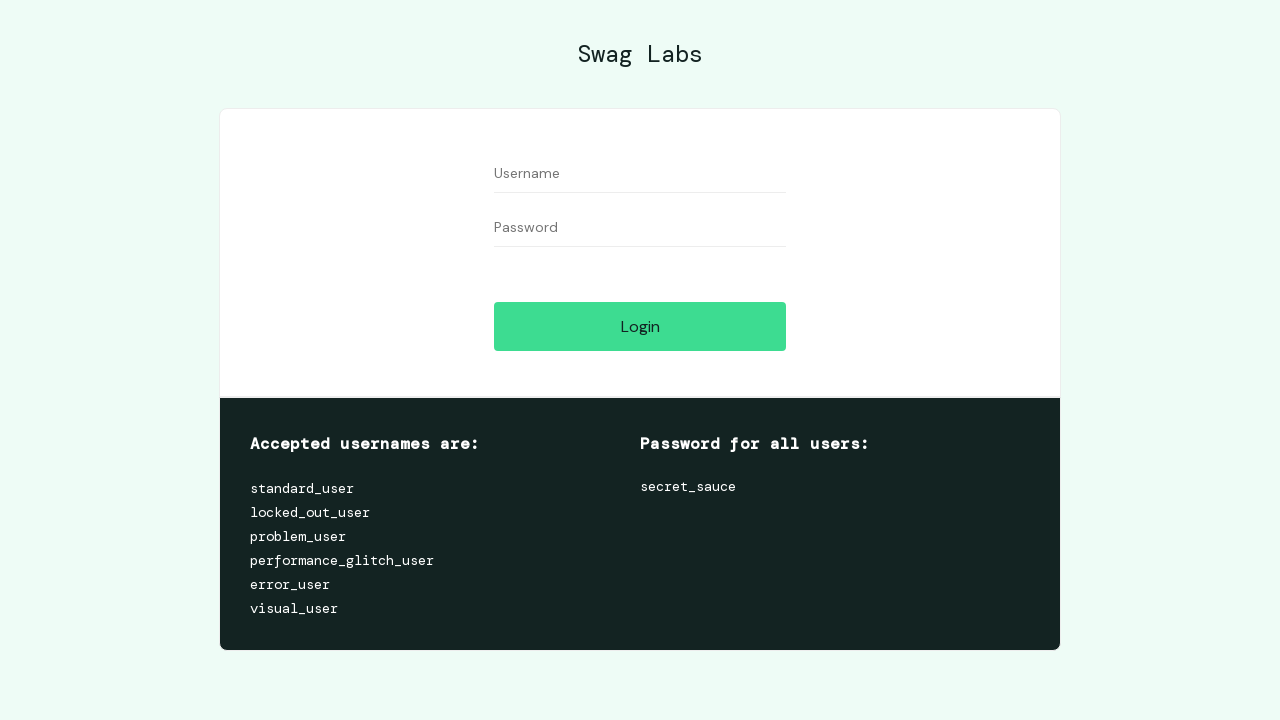

Retrieved heading text: 'Password for all users:'
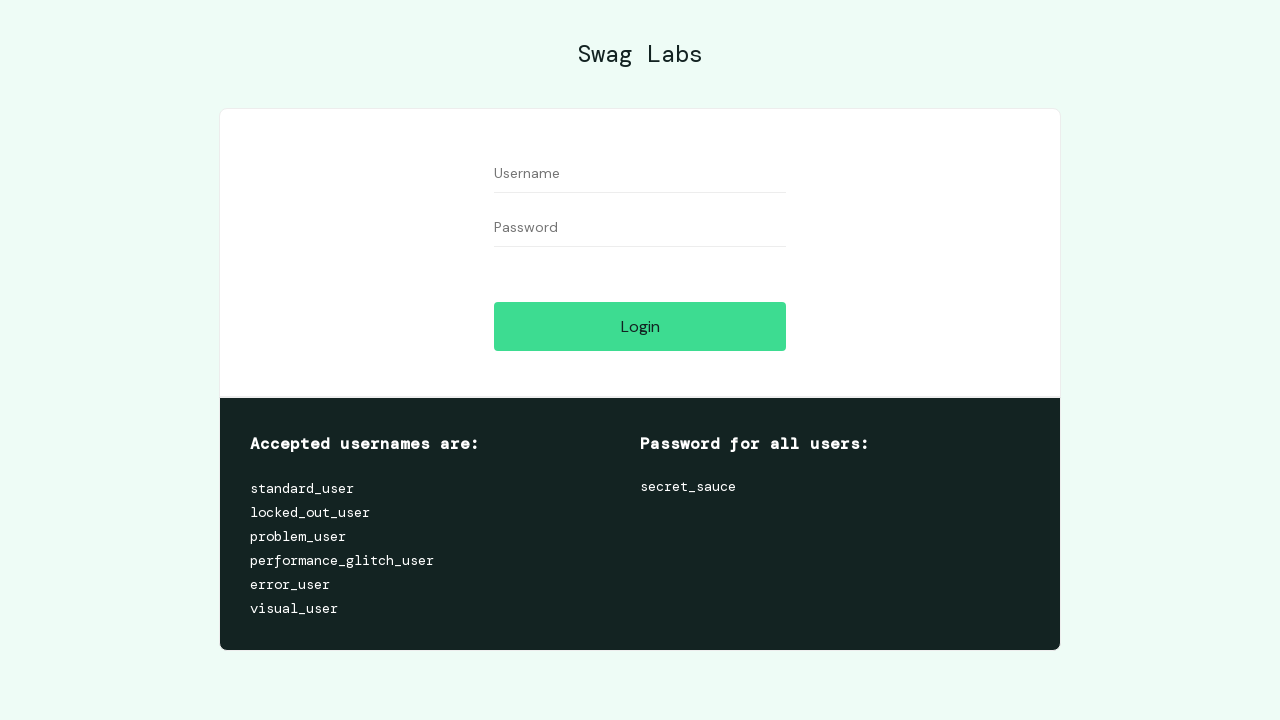

Retrieved username field placeholder: 'Username'
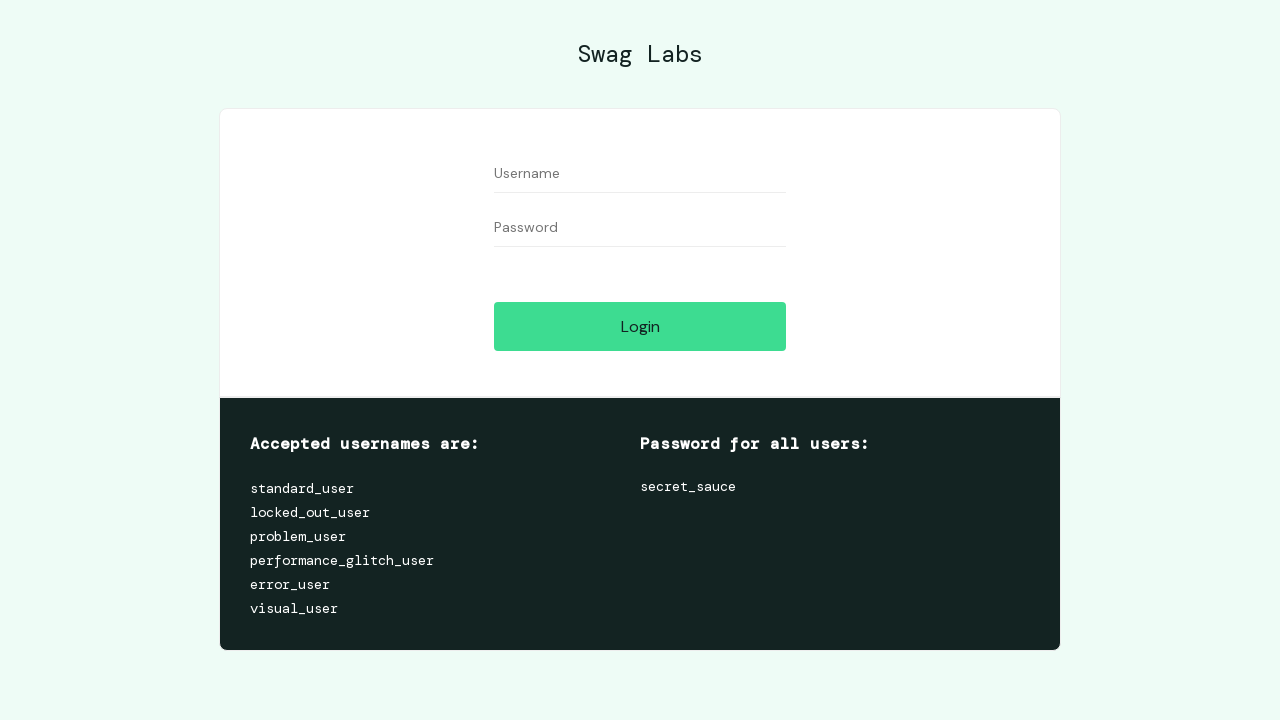

Checked username field visibility: True
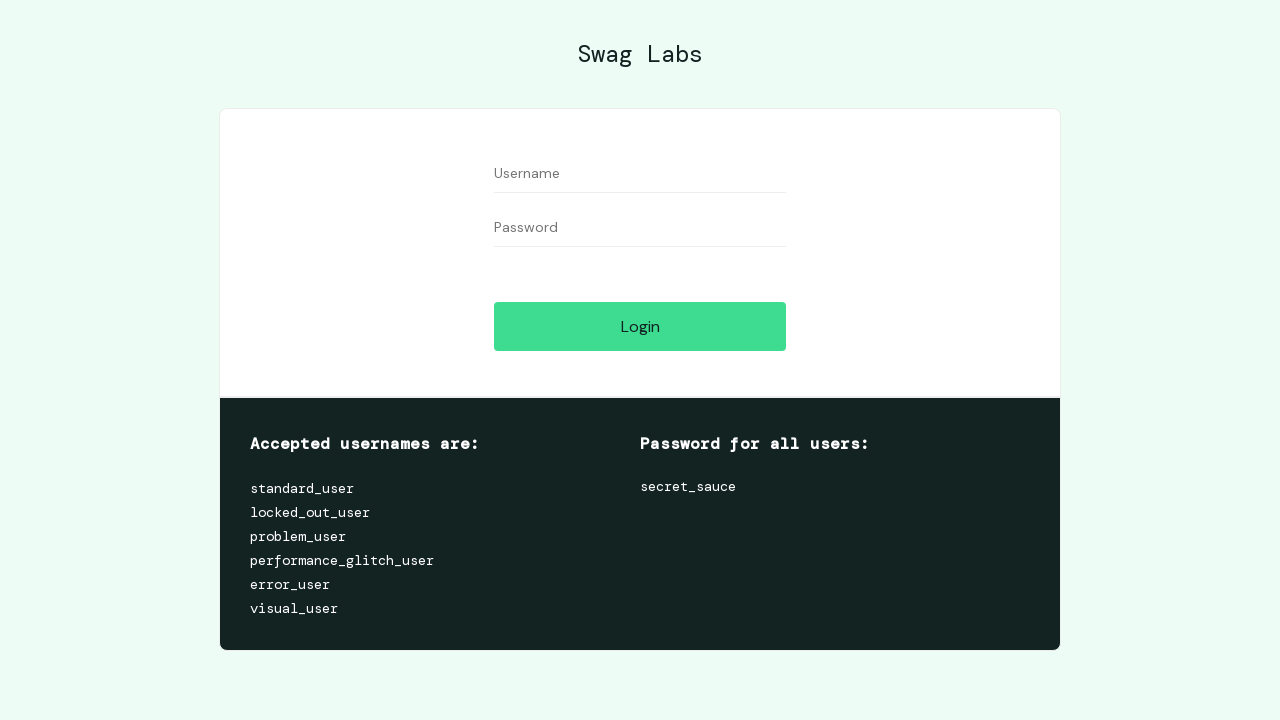

Checked username field enabled state: True
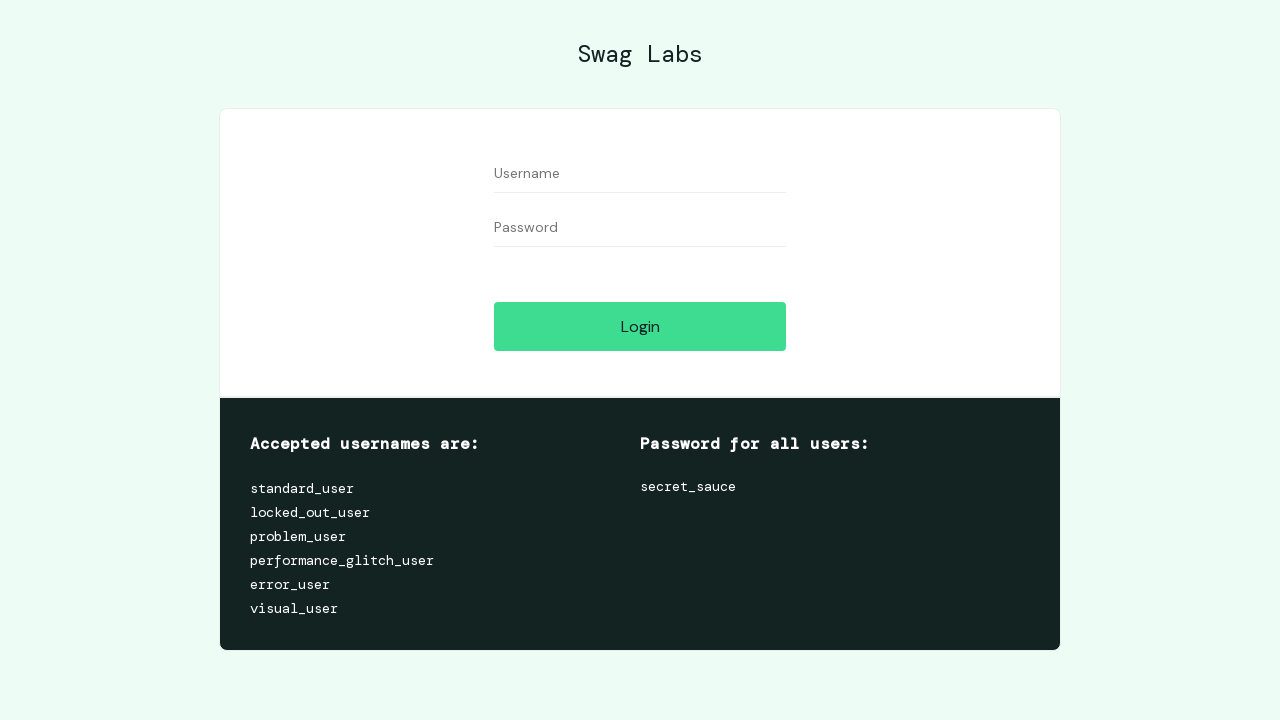

Retrieved username field computed color: 'rgb(72, 76, 85)'
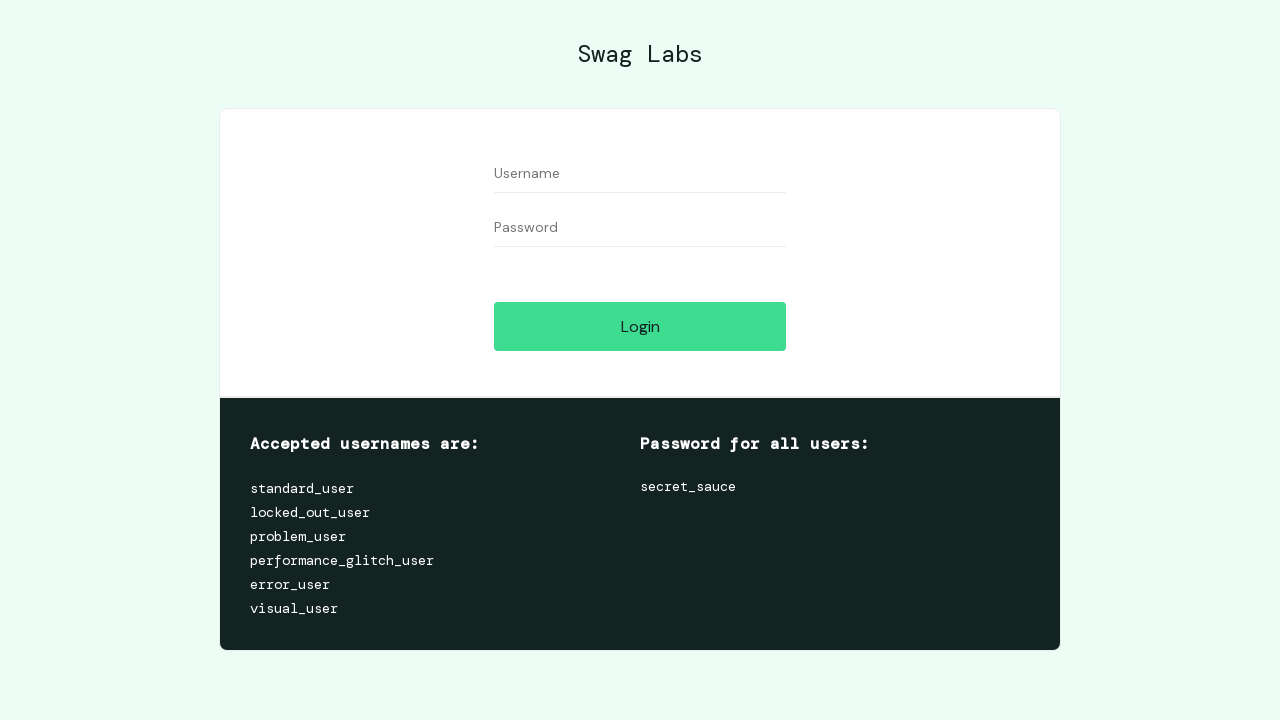

Retrieved username field tag name: 'input'
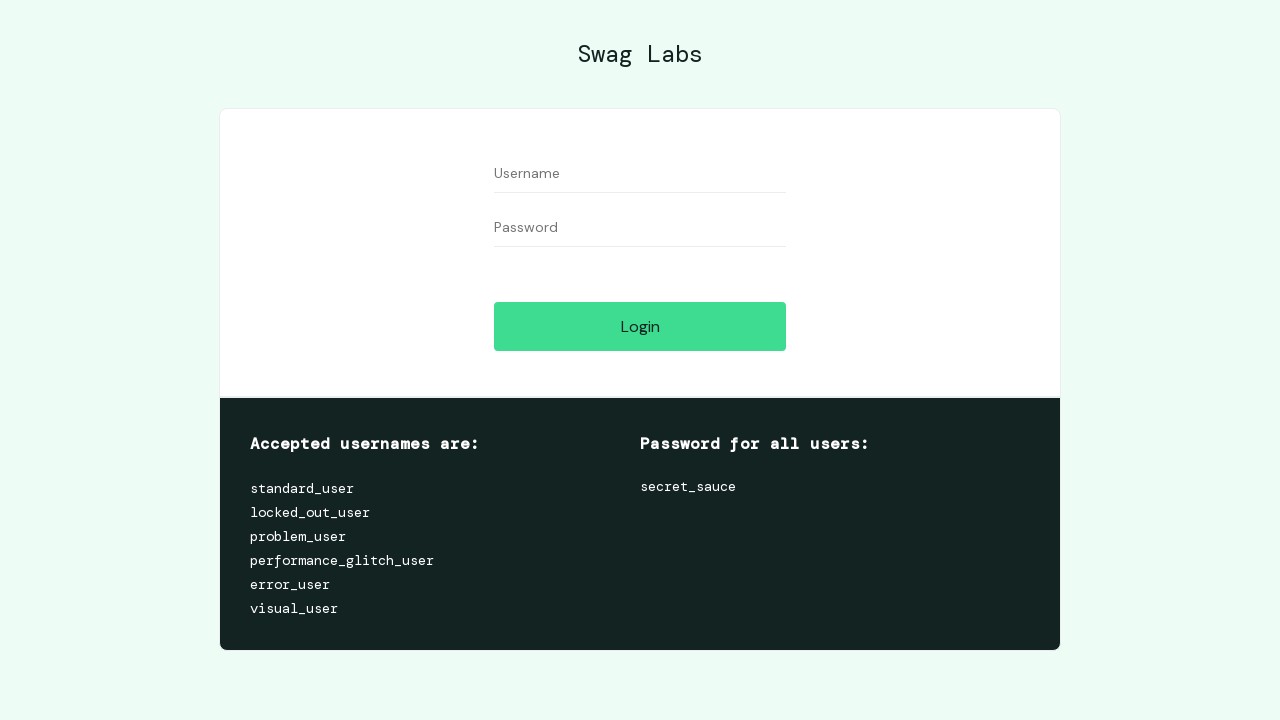

Clicked on username field at (640, 174) on #user-name
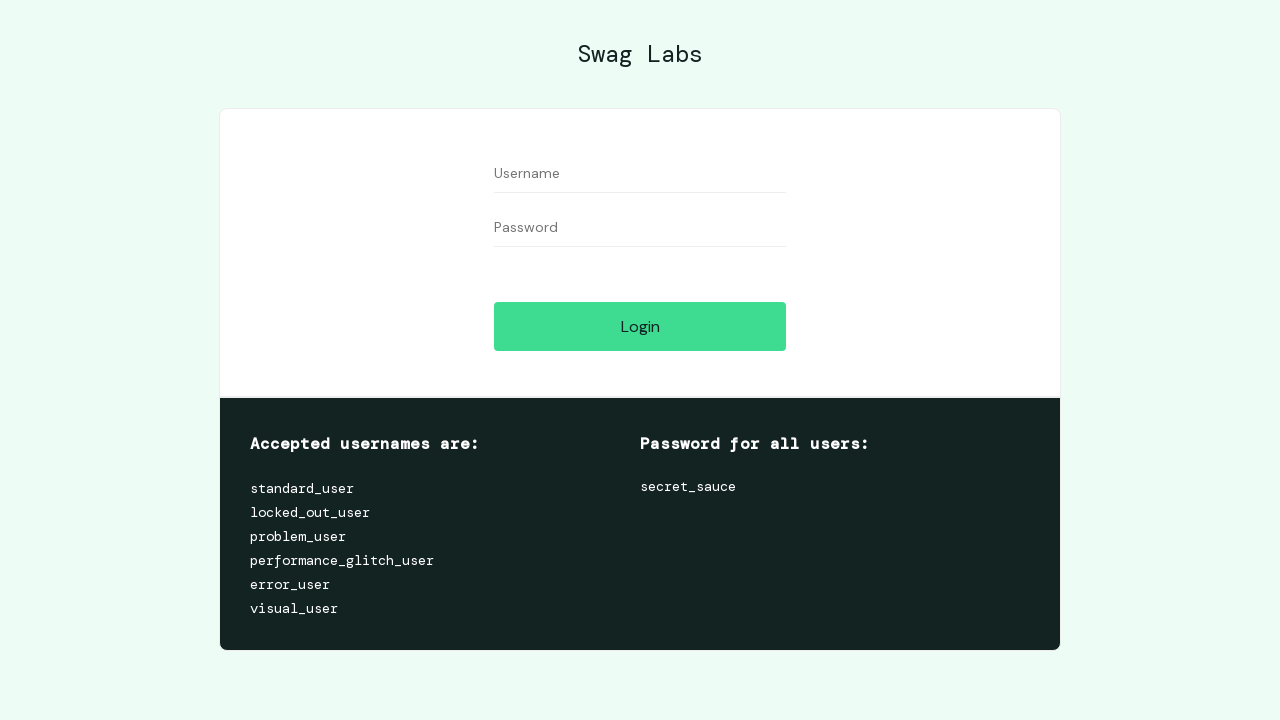

Filled username field with 'Some text' on #user-name
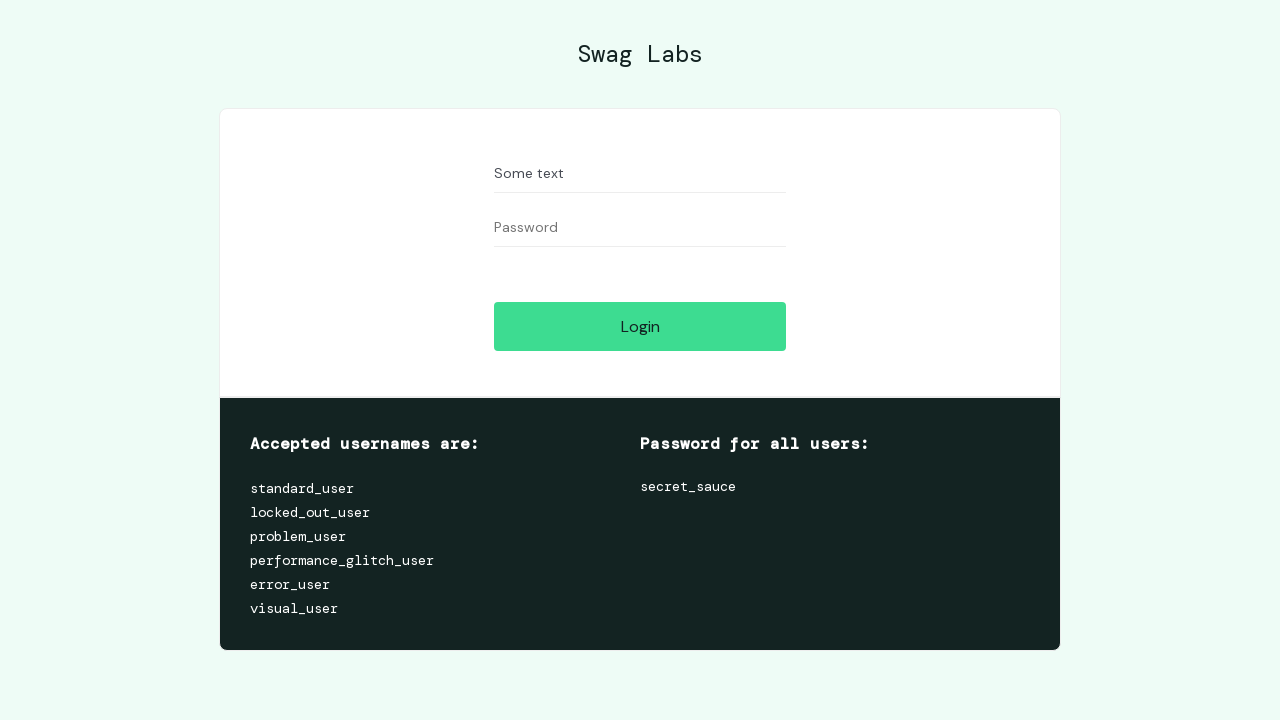

Cleared username field on #user-name
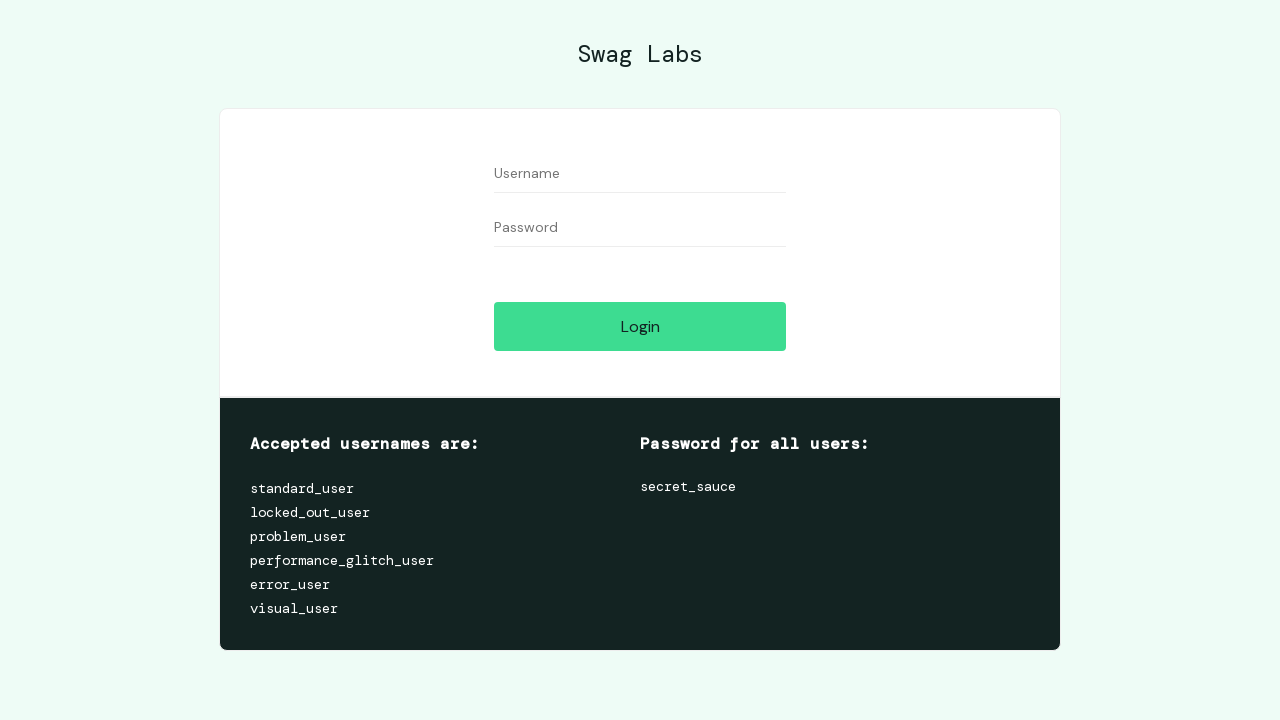

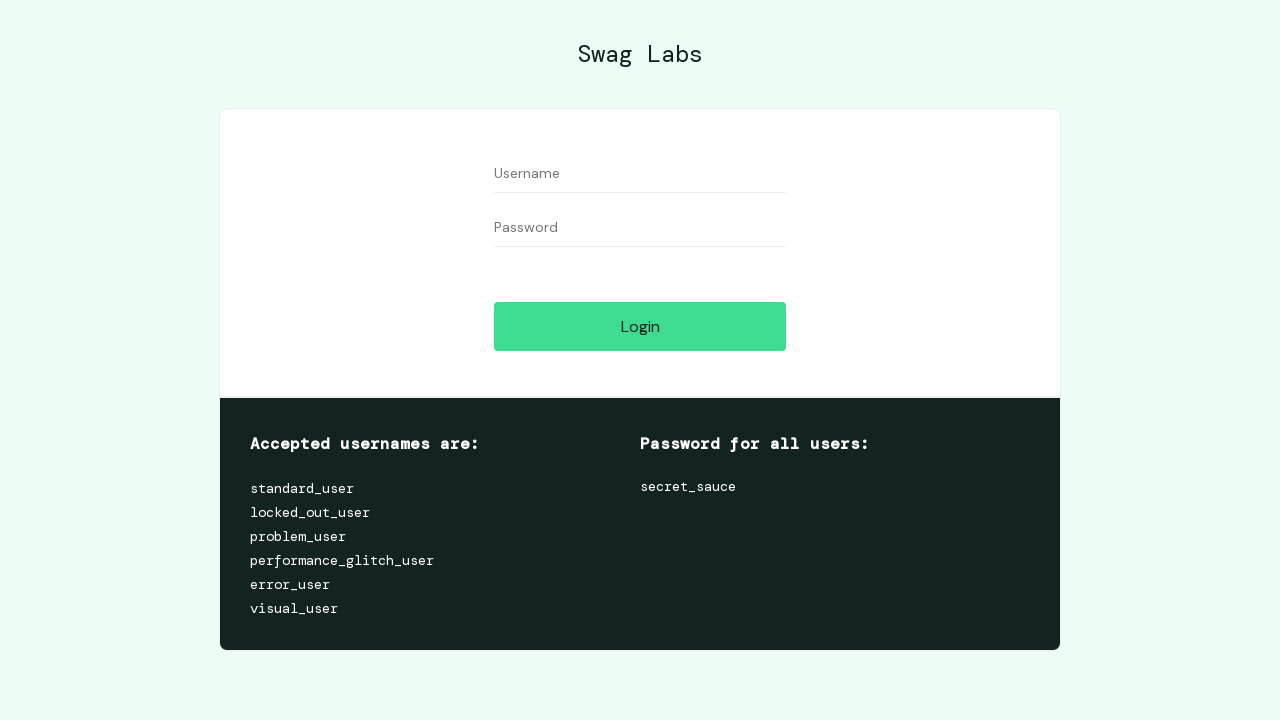